Navigates to USPS website and performs browser navigation operations

Starting URL: https://www.usps.com/

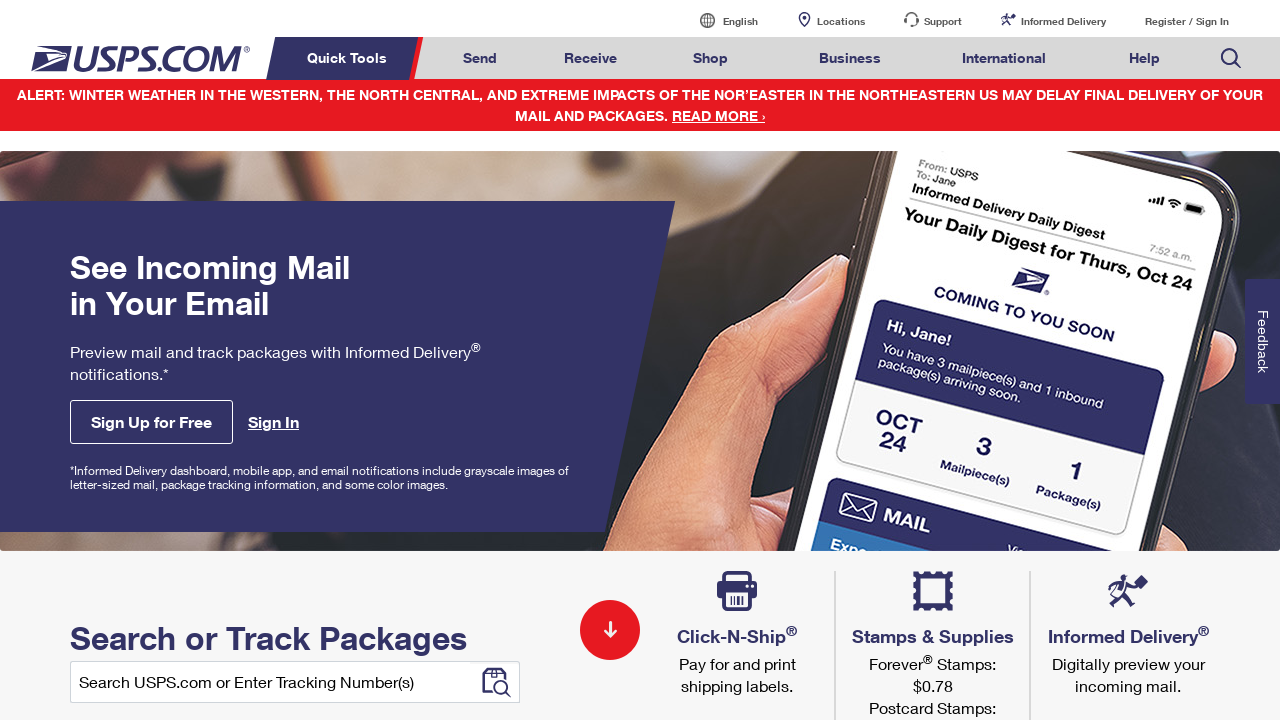

Navigated back to previous page
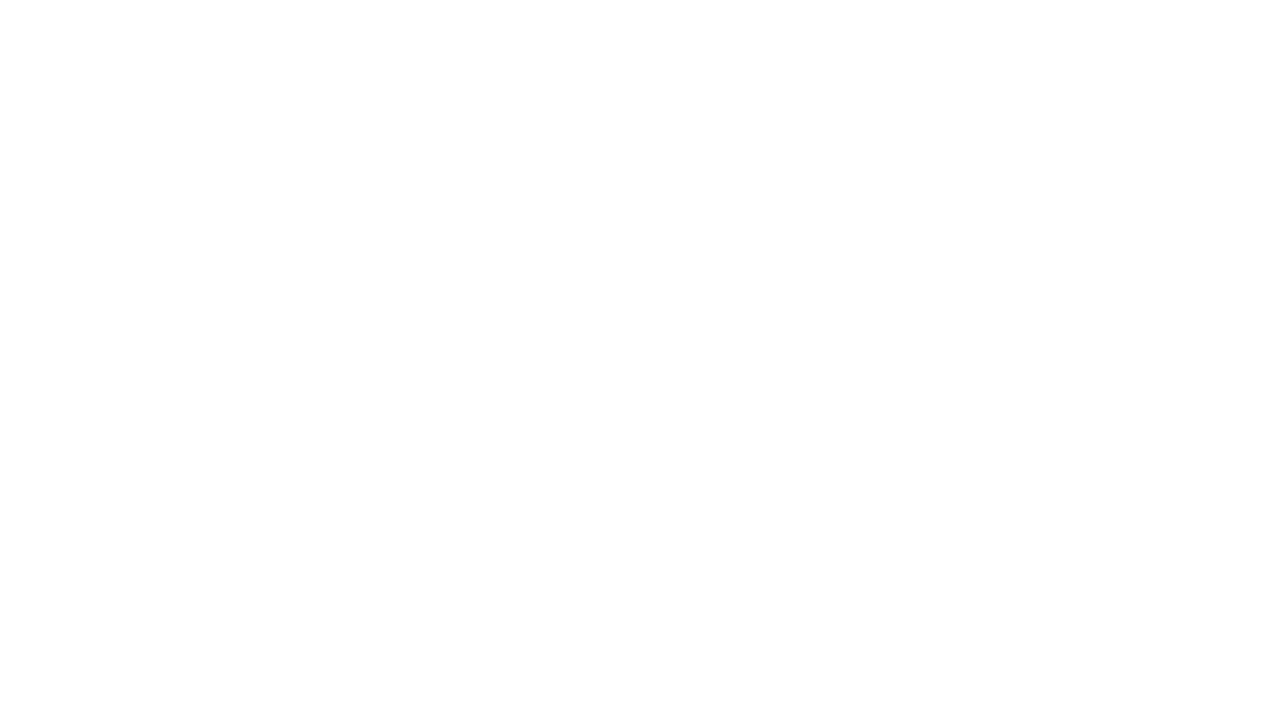

Navigated forward to next page
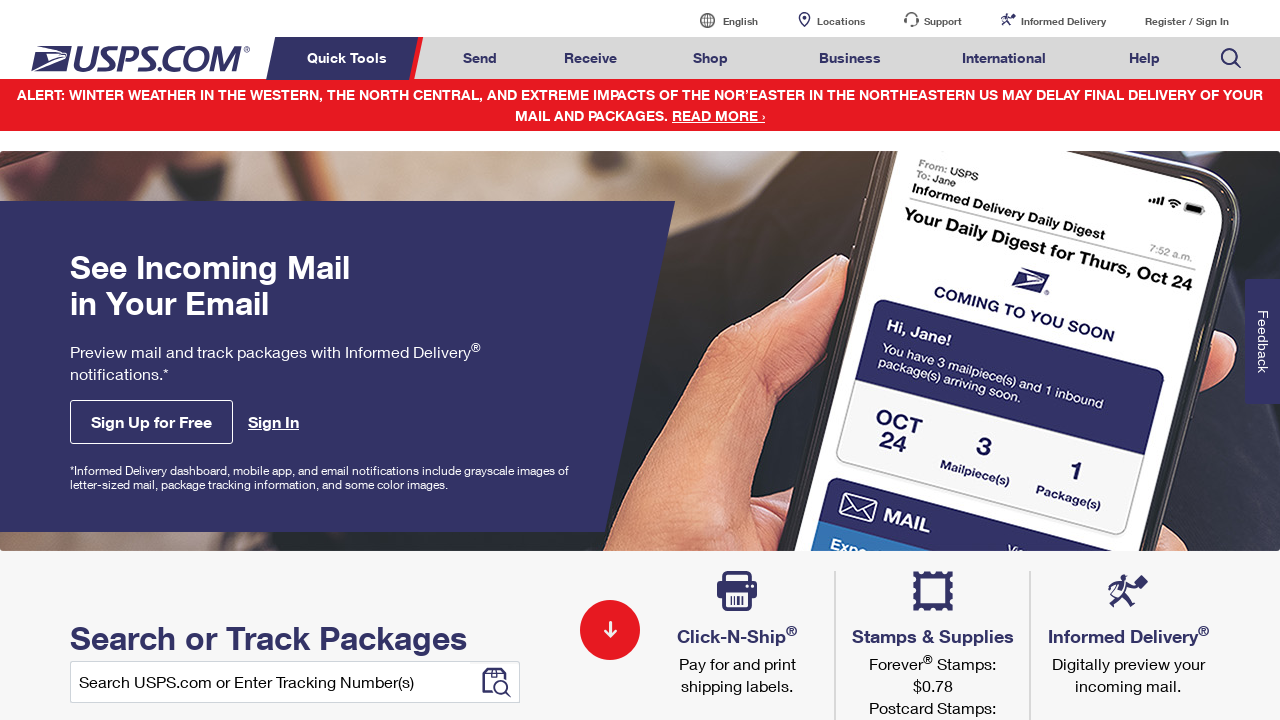

Reloaded the current page
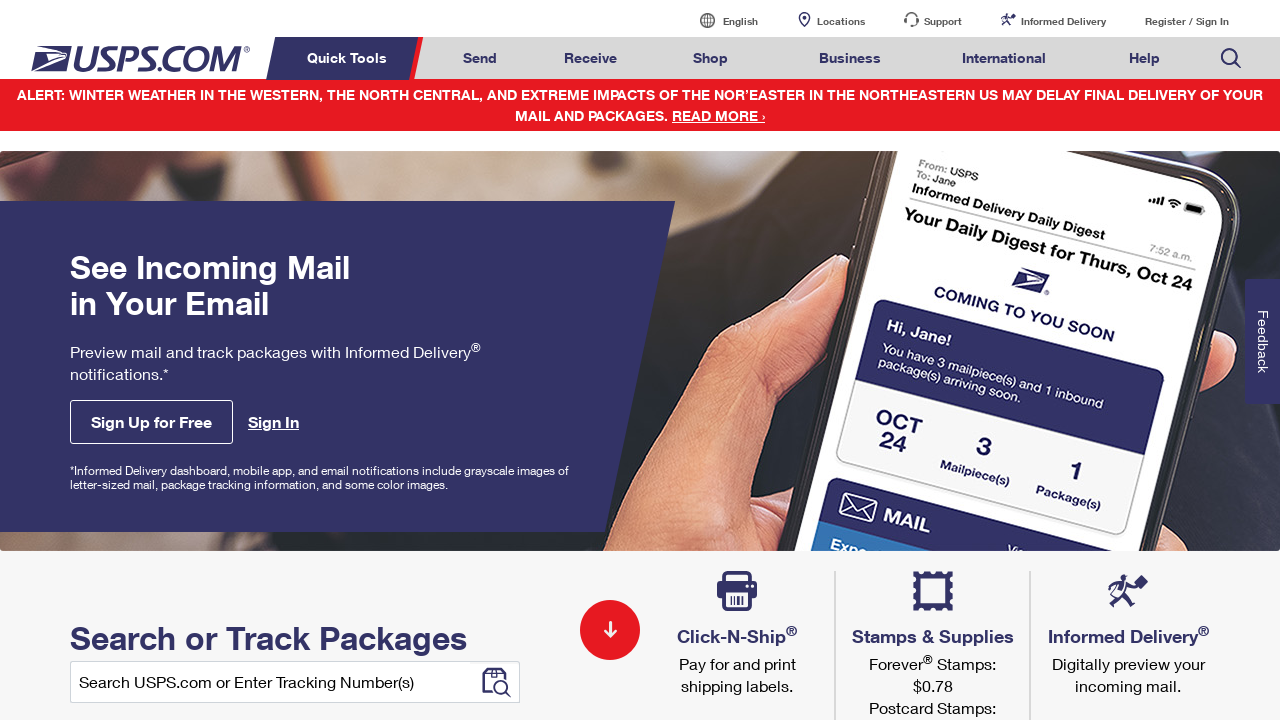

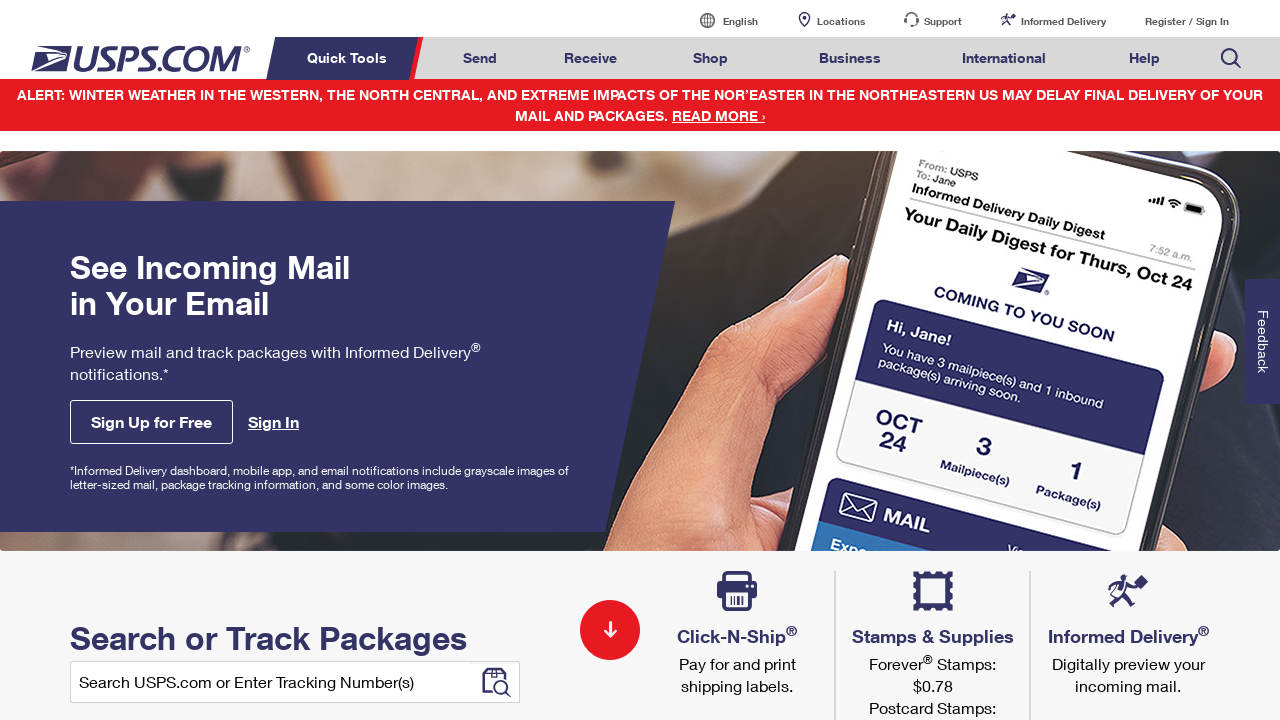